Navigates to the Korean Meteorological Administration weather website, clicks on the "전국" (nationwide) tab, then clicks on "어제" (yesterday) to view yesterday's weather data across different regions.

Starting URL: https://www.weather.go.kr/w/index.do

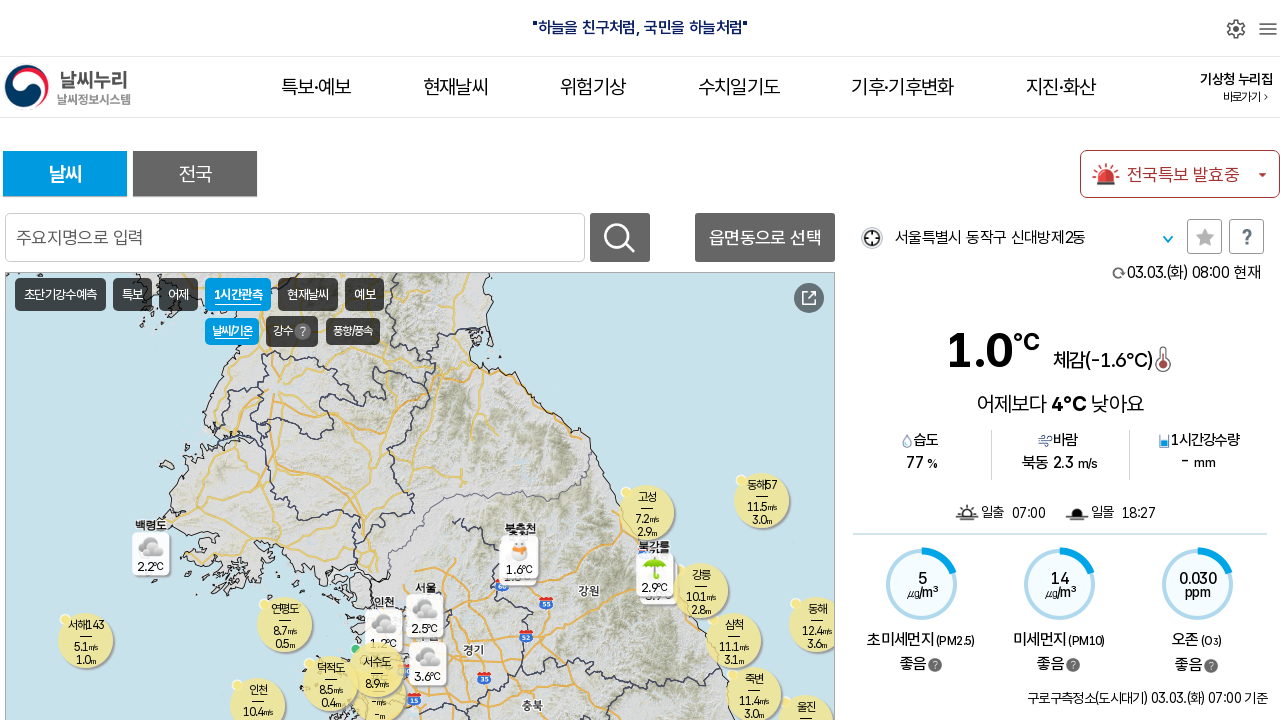

Clicked on '전국' (nationwide) tab at (195, 174) on xpath=//a[text()="전국"]
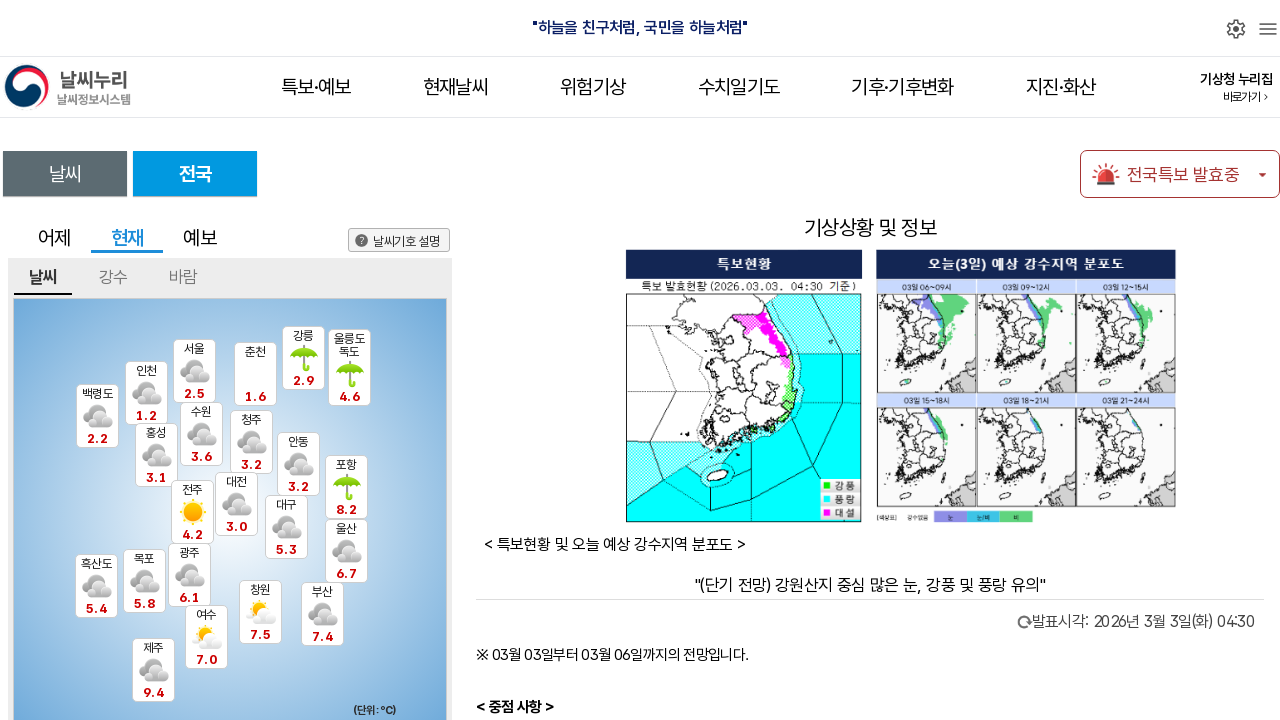

Waited 2 seconds for page to load
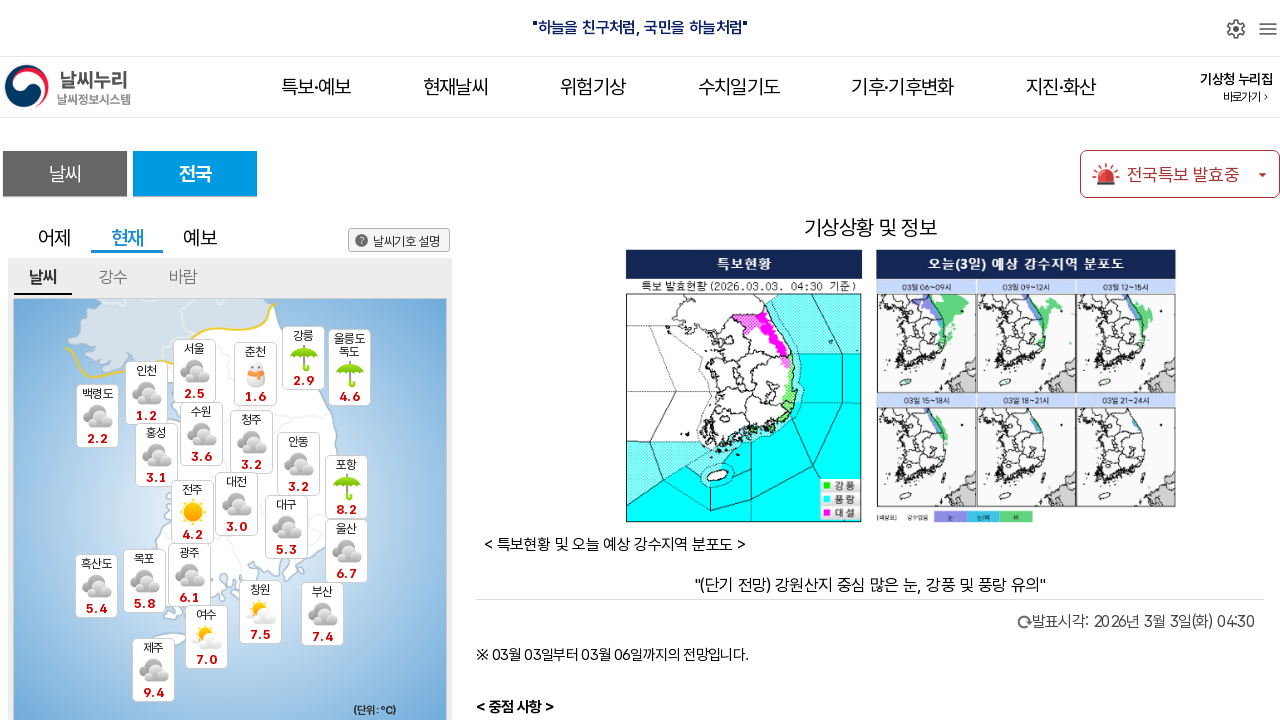

Clicked on '어제' (yesterday) button to view yesterday's weather data at (54, 238) on xpath=//*[@id="content-body"]/div[4]/div/div/div[1]/ul/li[1]/a/span
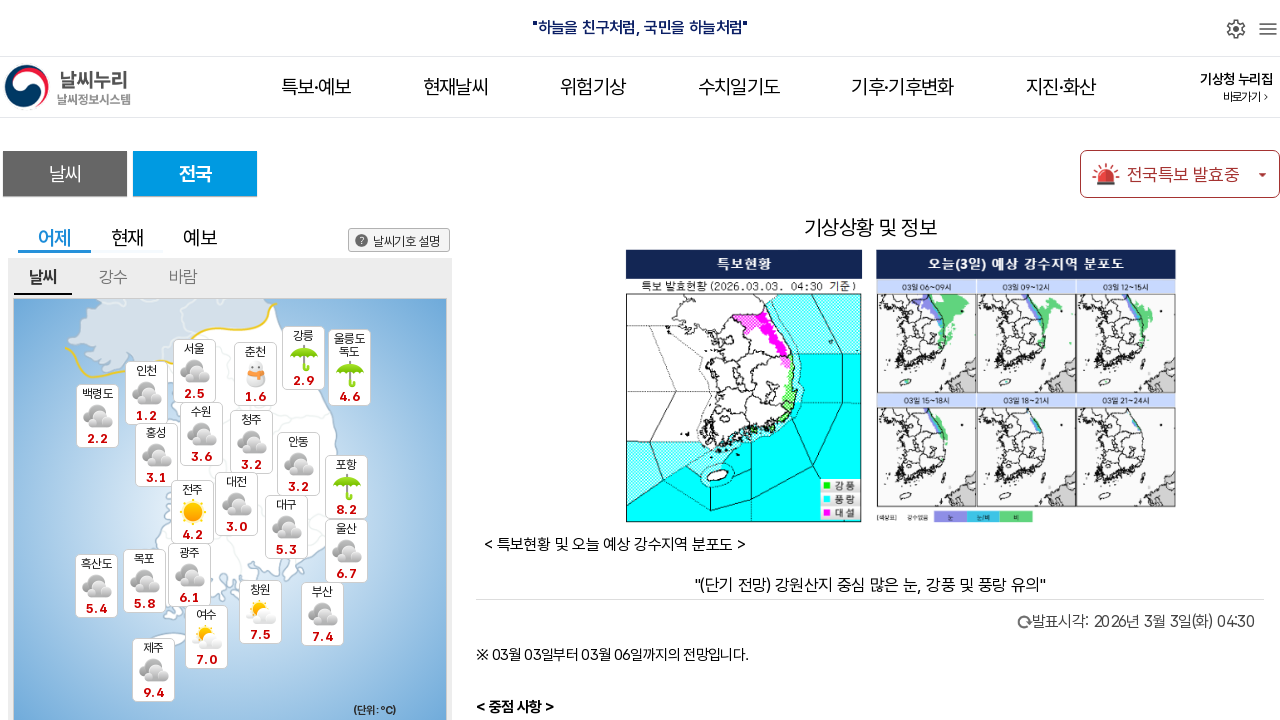

Weather data loaded - min/max temperature data now visible
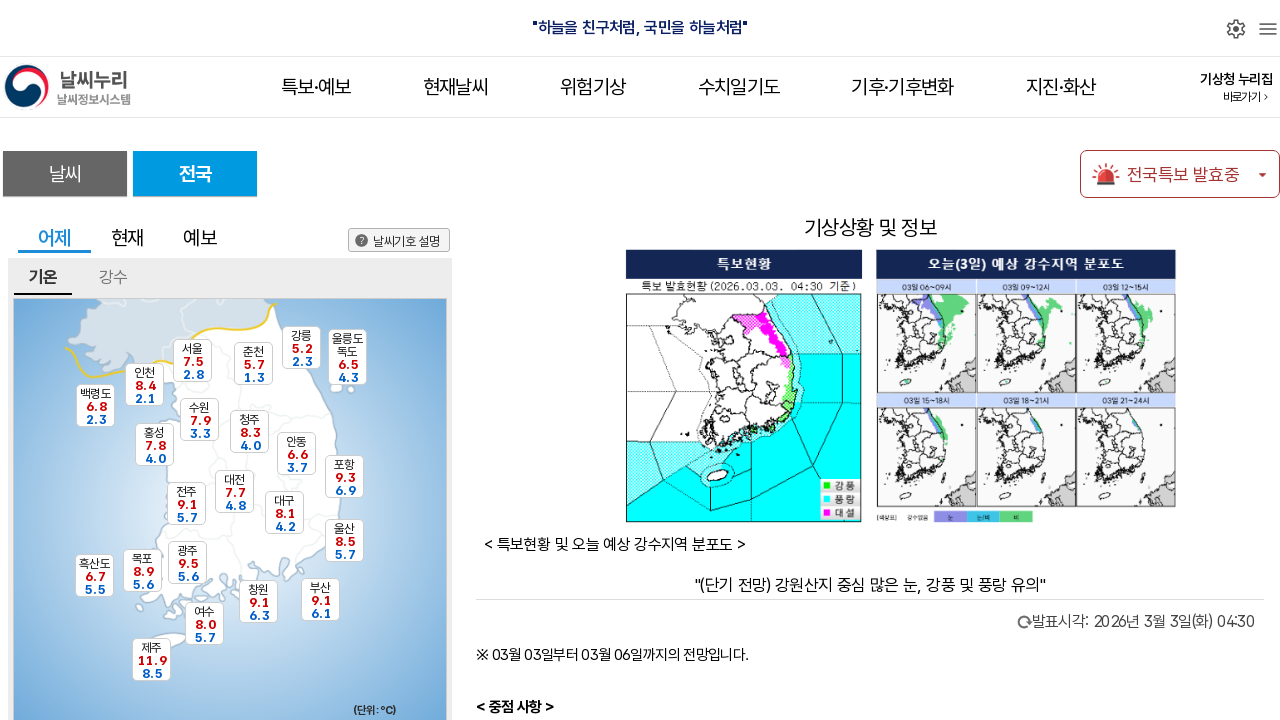

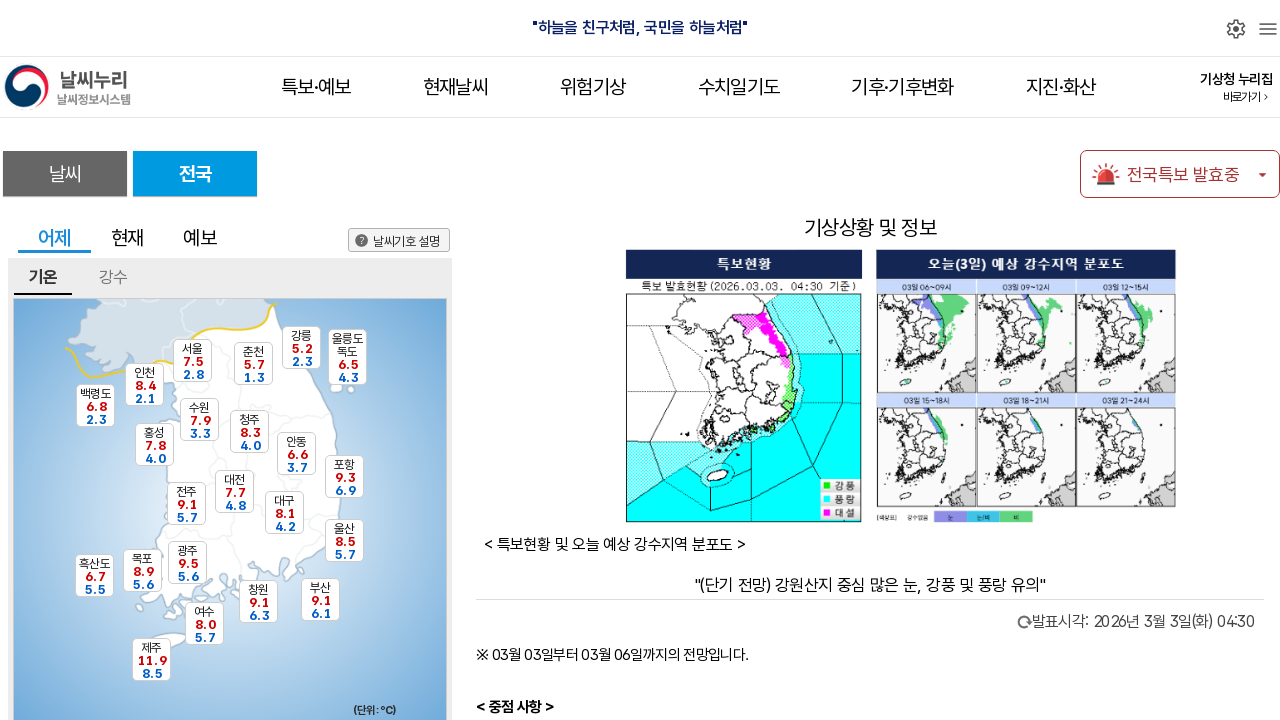